Navigates to REDcard page and clicks on contact us link

Starting URL: https://www.target.com/

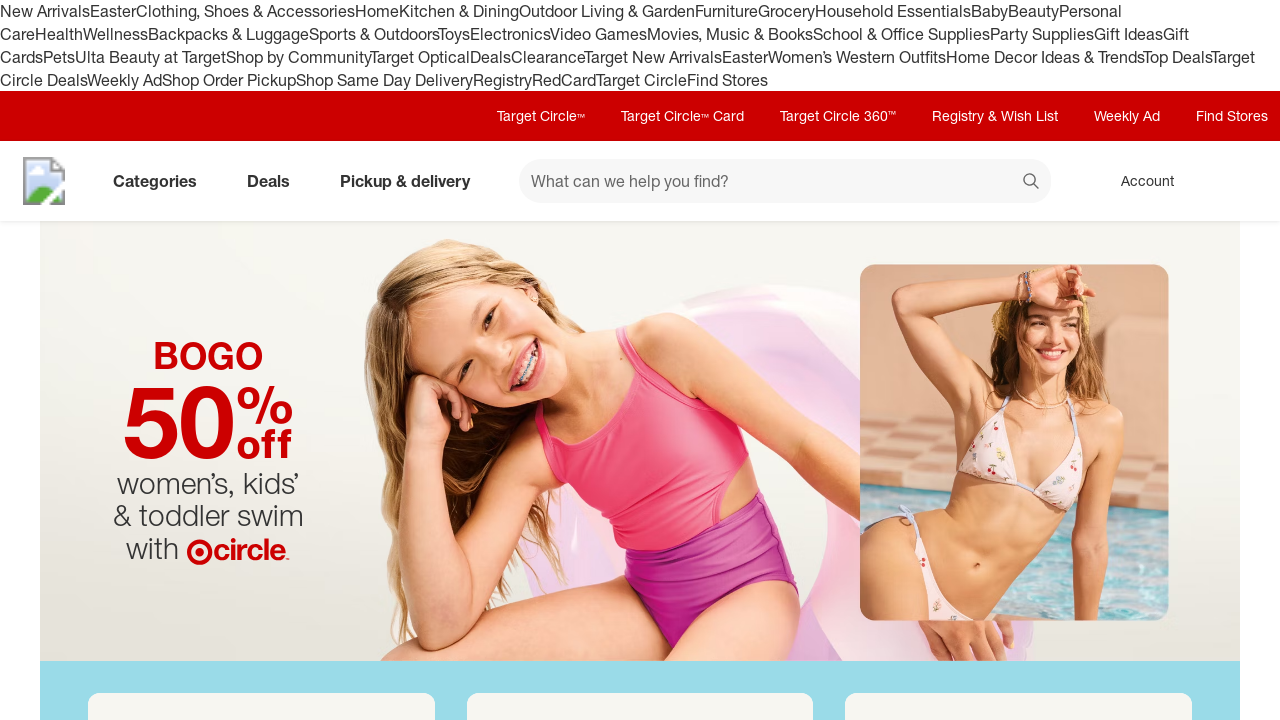

Navigated to Target homepage
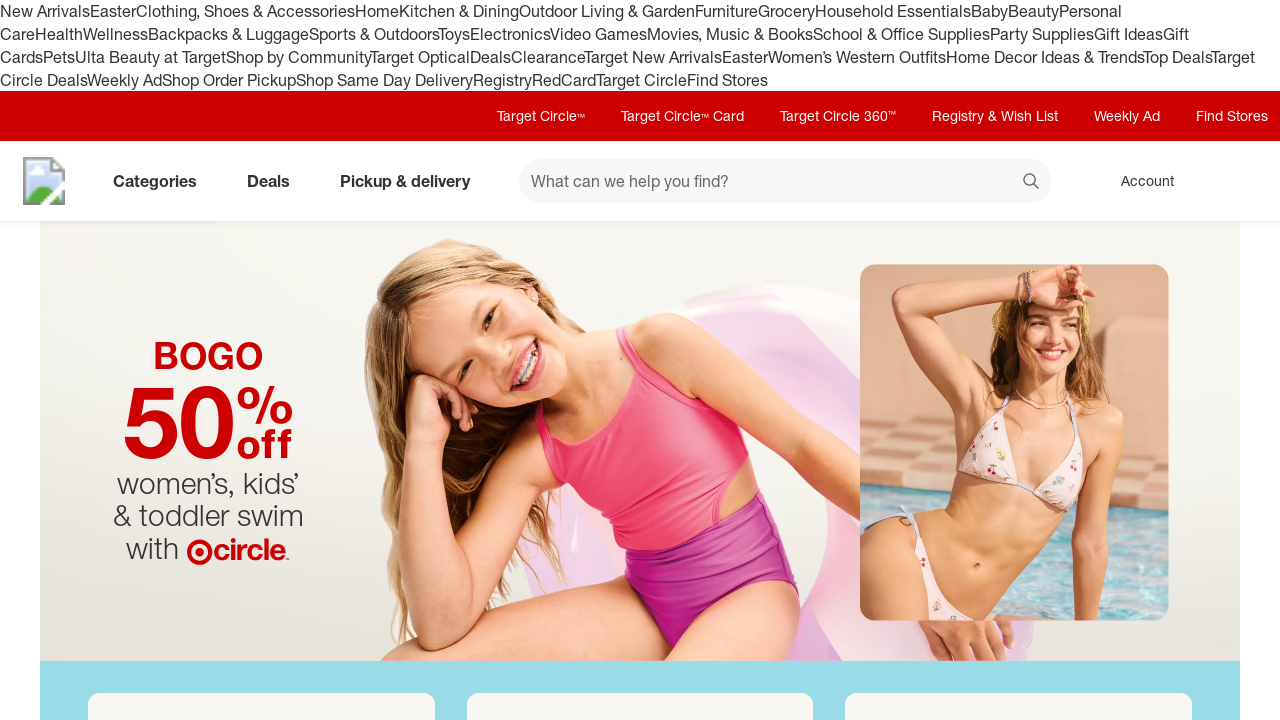

Clicked on REDcard link at (564, 80) on text=REDcard
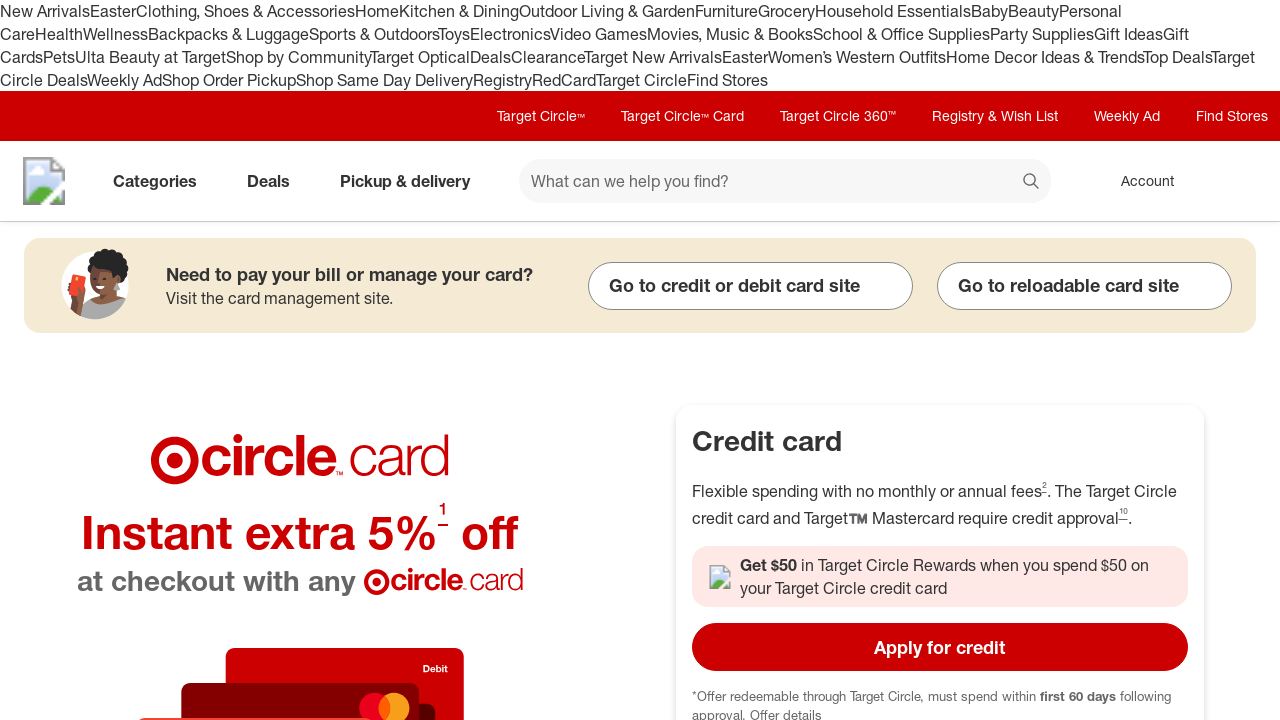

Clicked on Contact us link at (321, 585) on text=Contact us
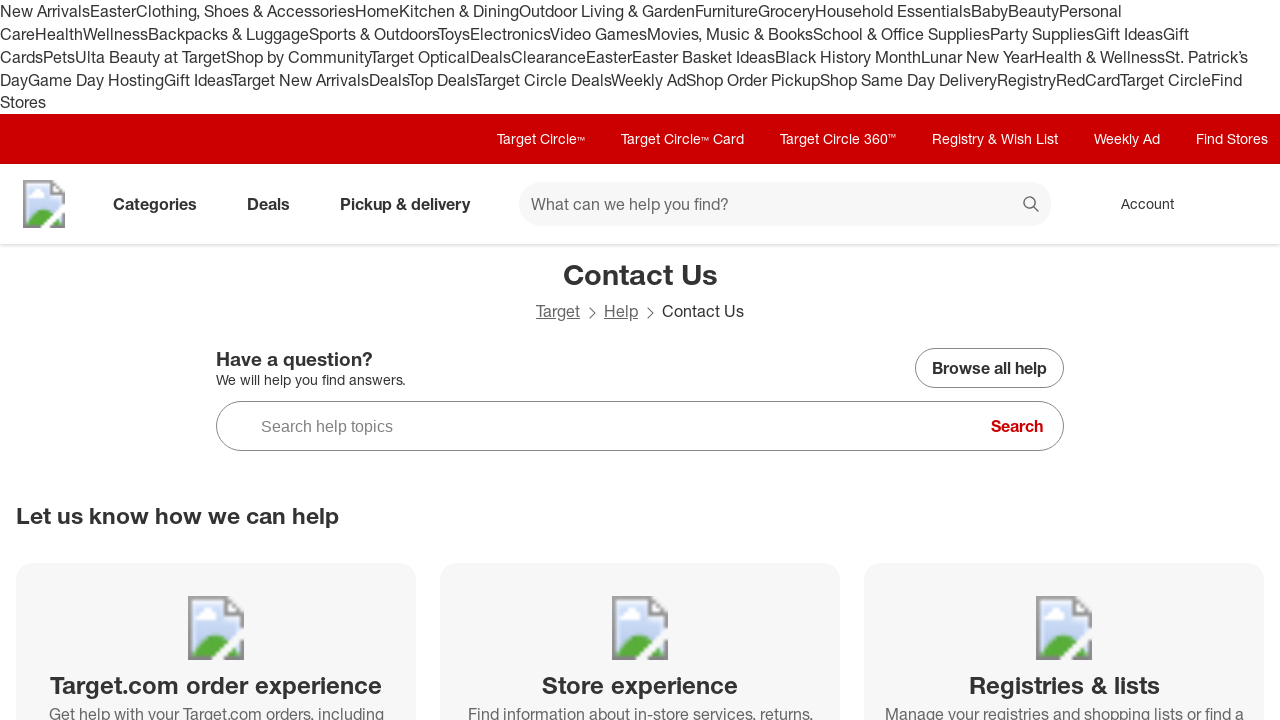

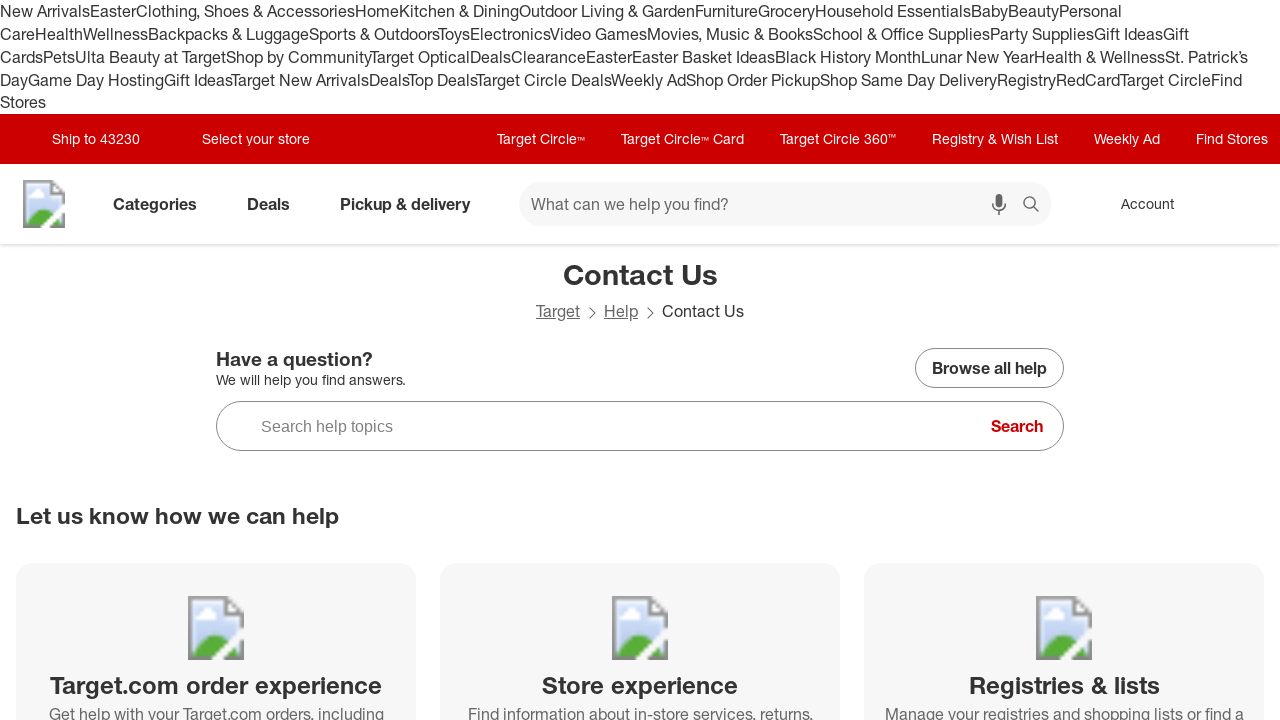